Tests that a todo item is removed when edited to an empty string

Starting URL: https://demo.playwright.dev/todomvc

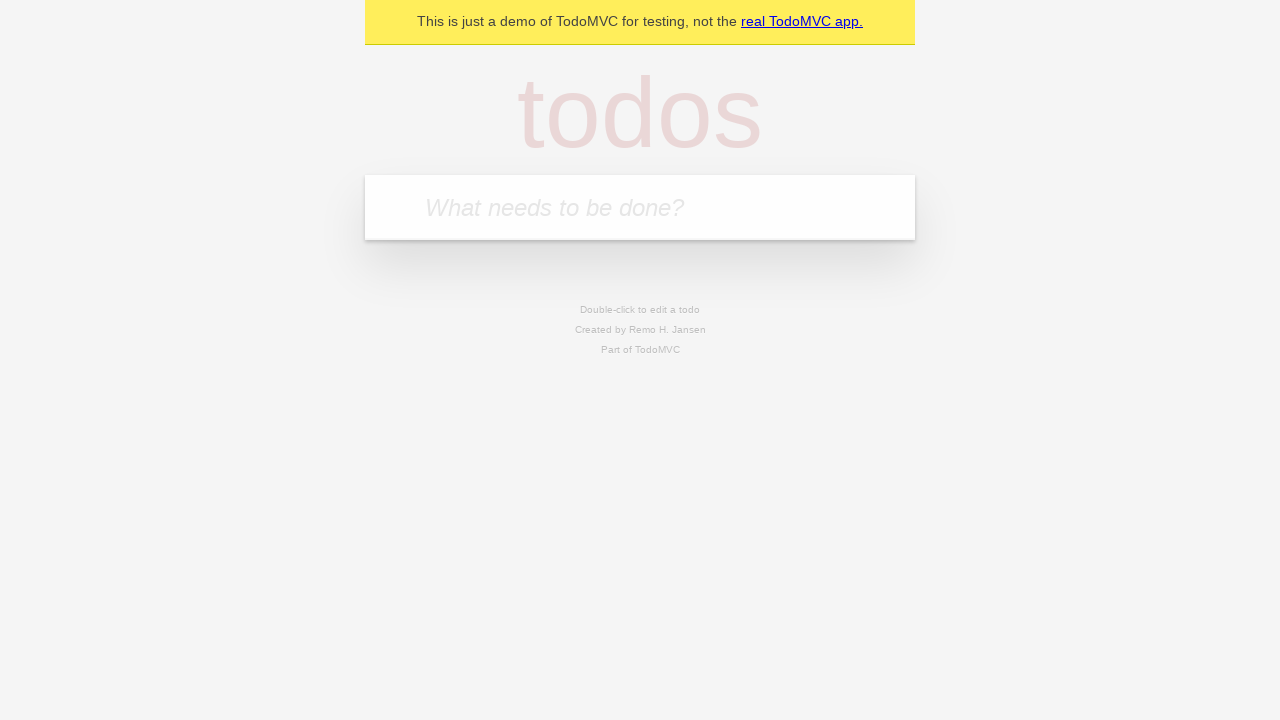

Filled todo input with 'buy some cheese' on internal:attr=[placeholder="What needs to be done?"i]
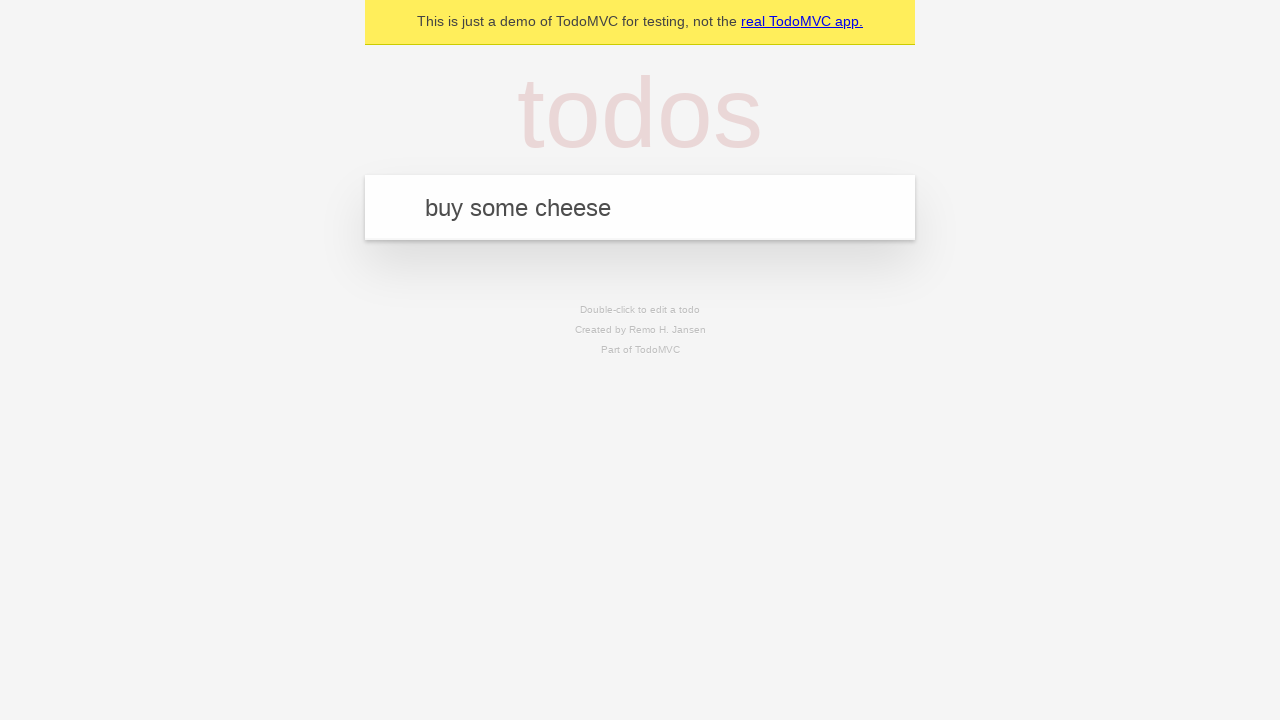

Pressed Enter to create first todo item on internal:attr=[placeholder="What needs to be done?"i]
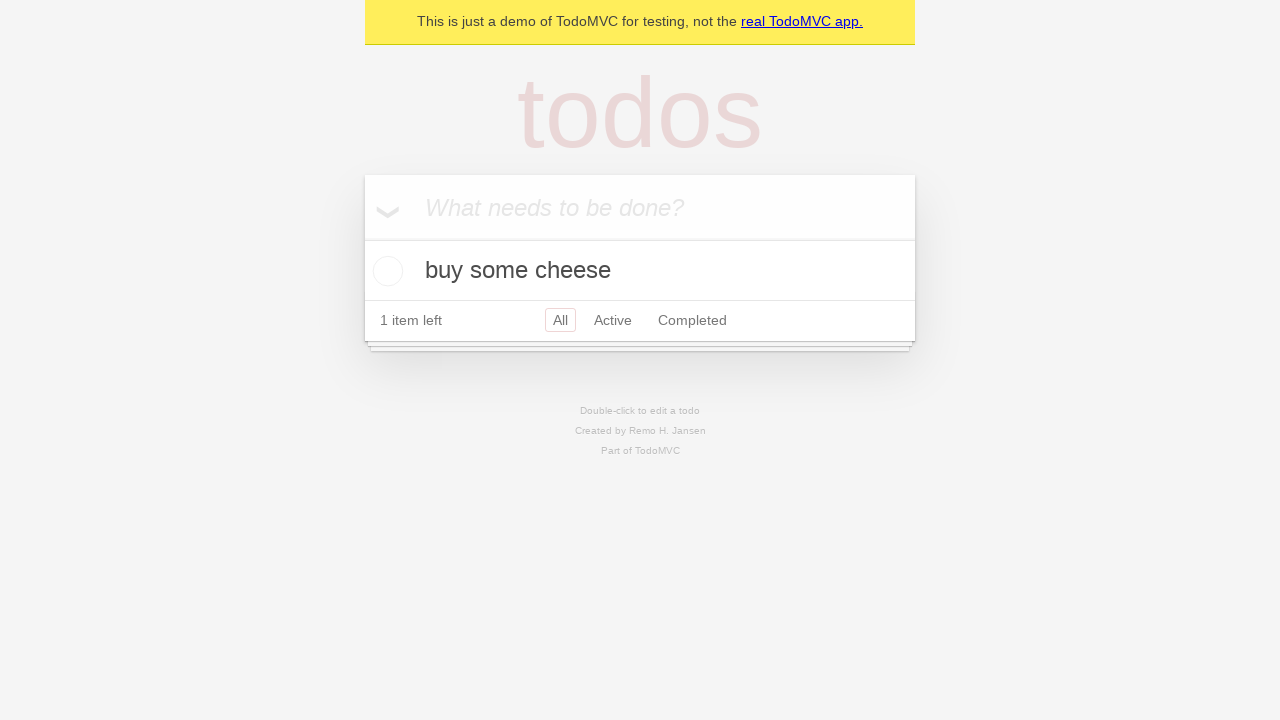

Filled todo input with 'feed the cat' on internal:attr=[placeholder="What needs to be done?"i]
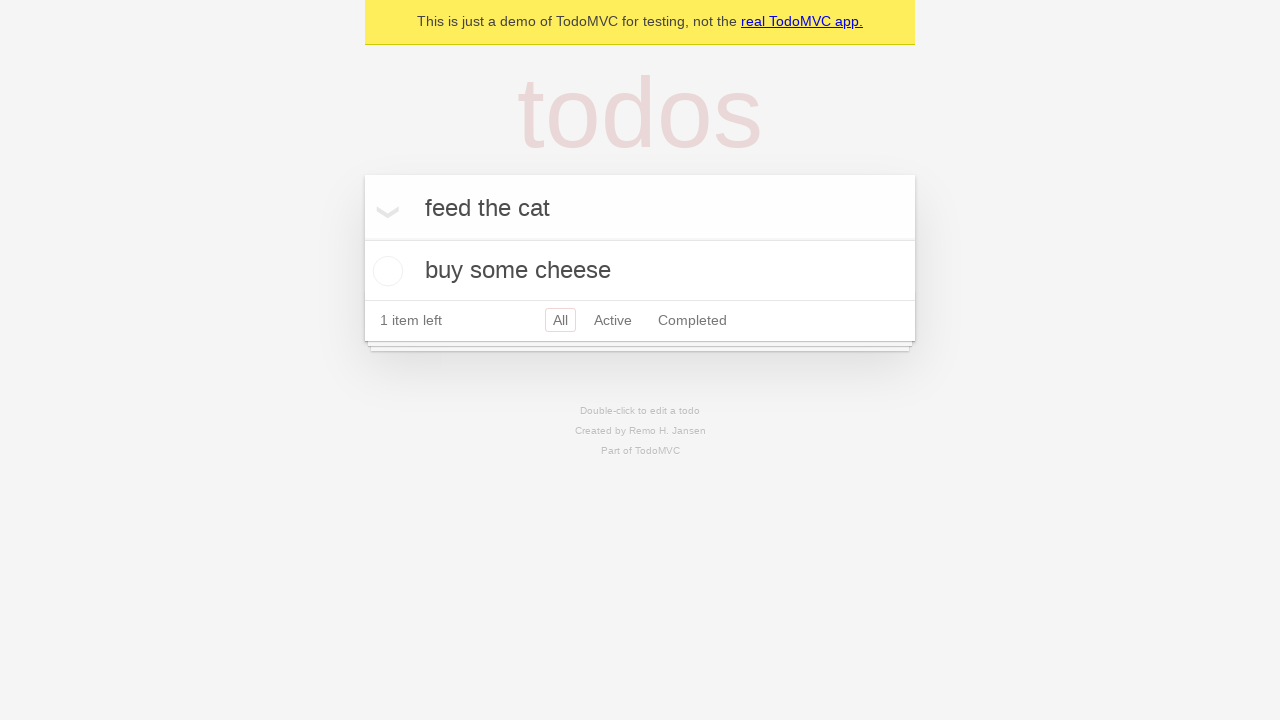

Pressed Enter to create second todo item on internal:attr=[placeholder="What needs to be done?"i]
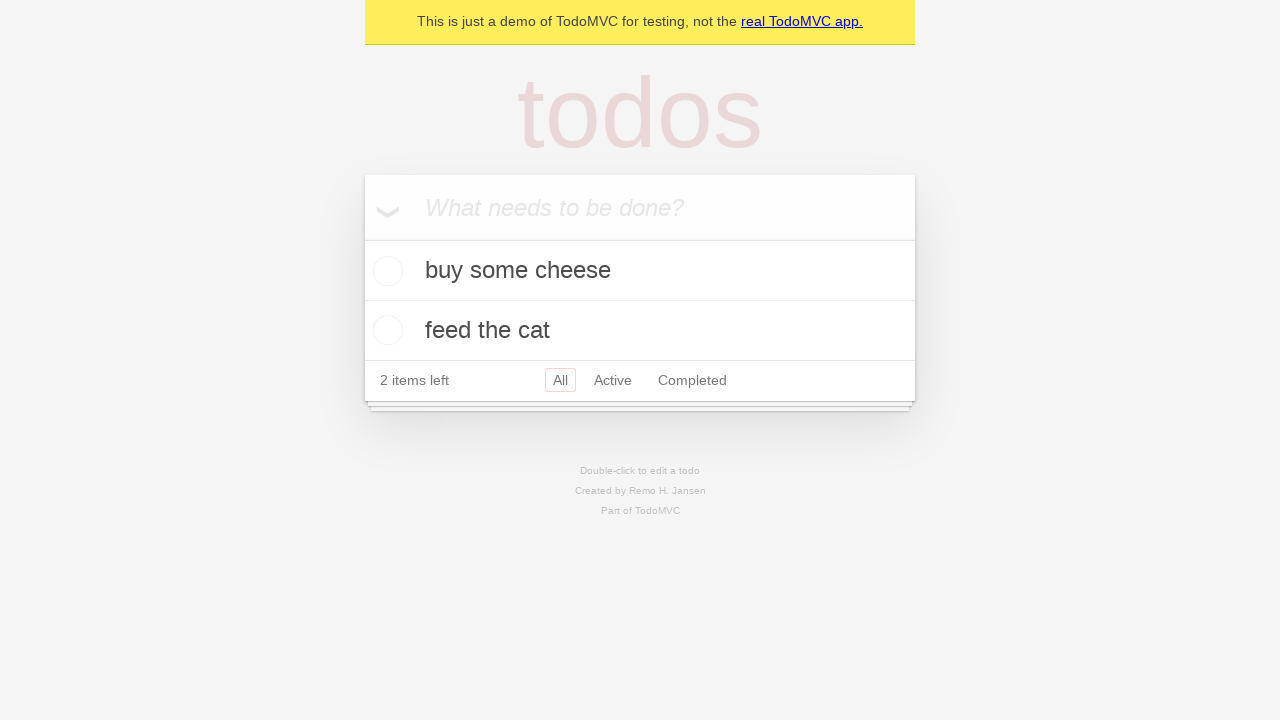

Filled todo input with 'book a doctors appointment' on internal:attr=[placeholder="What needs to be done?"i]
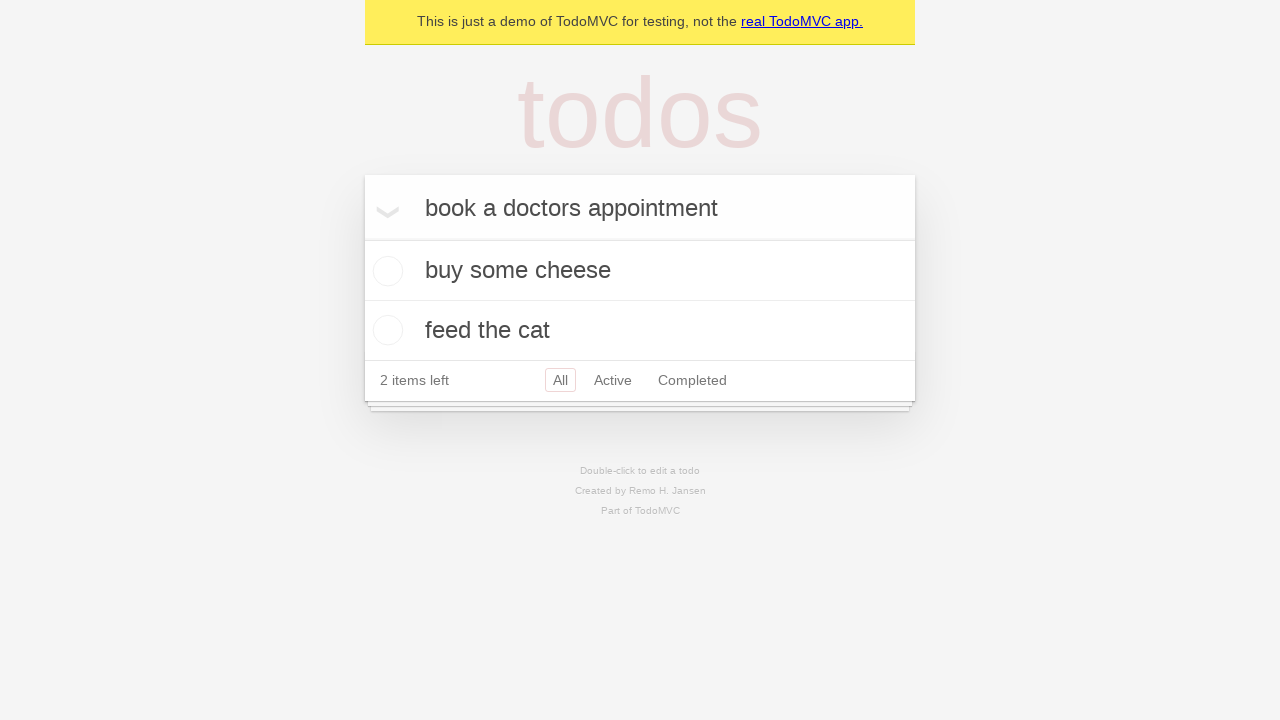

Pressed Enter to create third todo item on internal:attr=[placeholder="What needs to be done?"i]
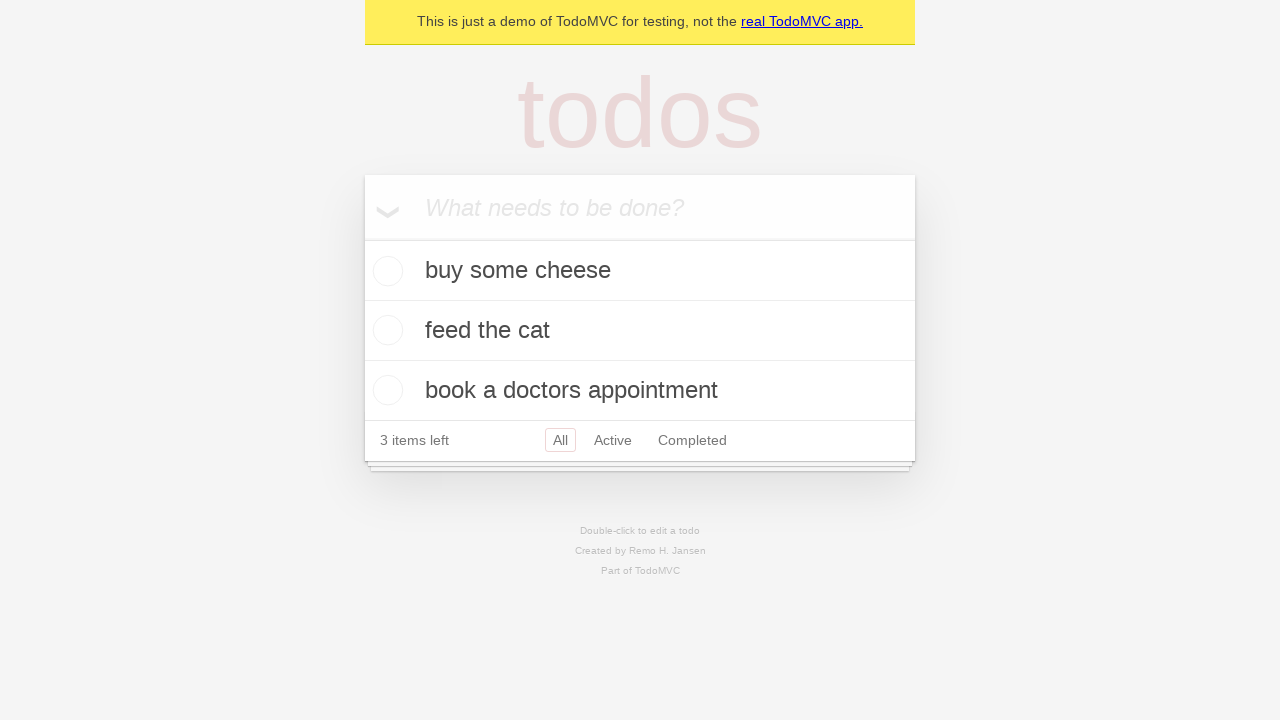

Double-clicked second todo item to enter edit mode at (640, 331) on internal:testid=[data-testid="todo-item"s] >> nth=1
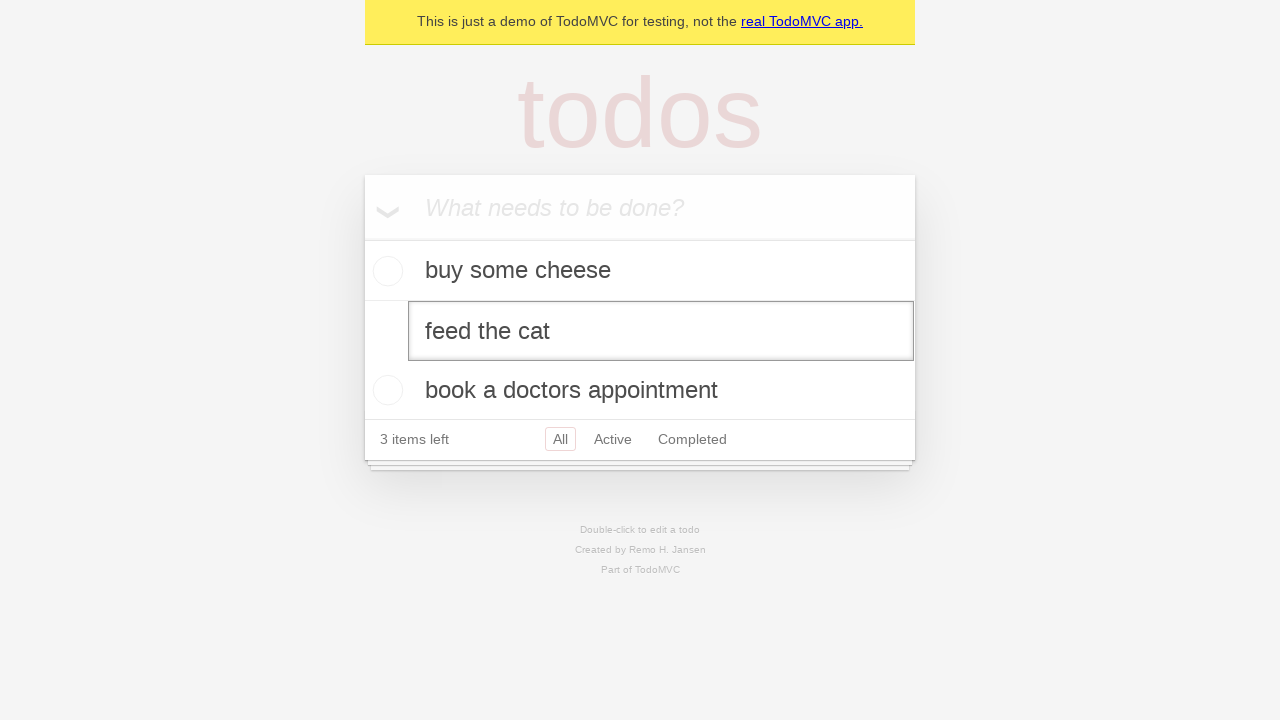

Cleared text in edit field by filling with empty string on internal:testid=[data-testid="todo-item"s] >> nth=1 >> internal:role=textbox[nam
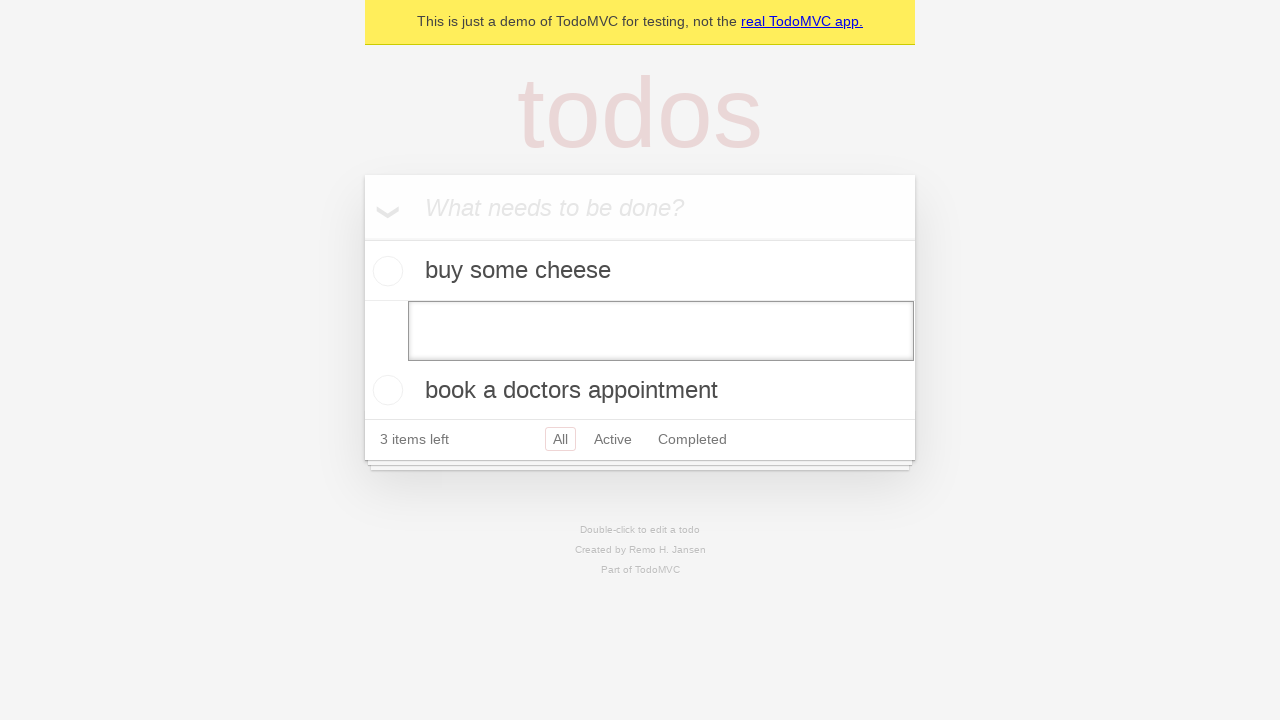

Pressed Enter to confirm edit with empty text on internal:testid=[data-testid="todo-item"s] >> nth=1 >> internal:role=textbox[nam
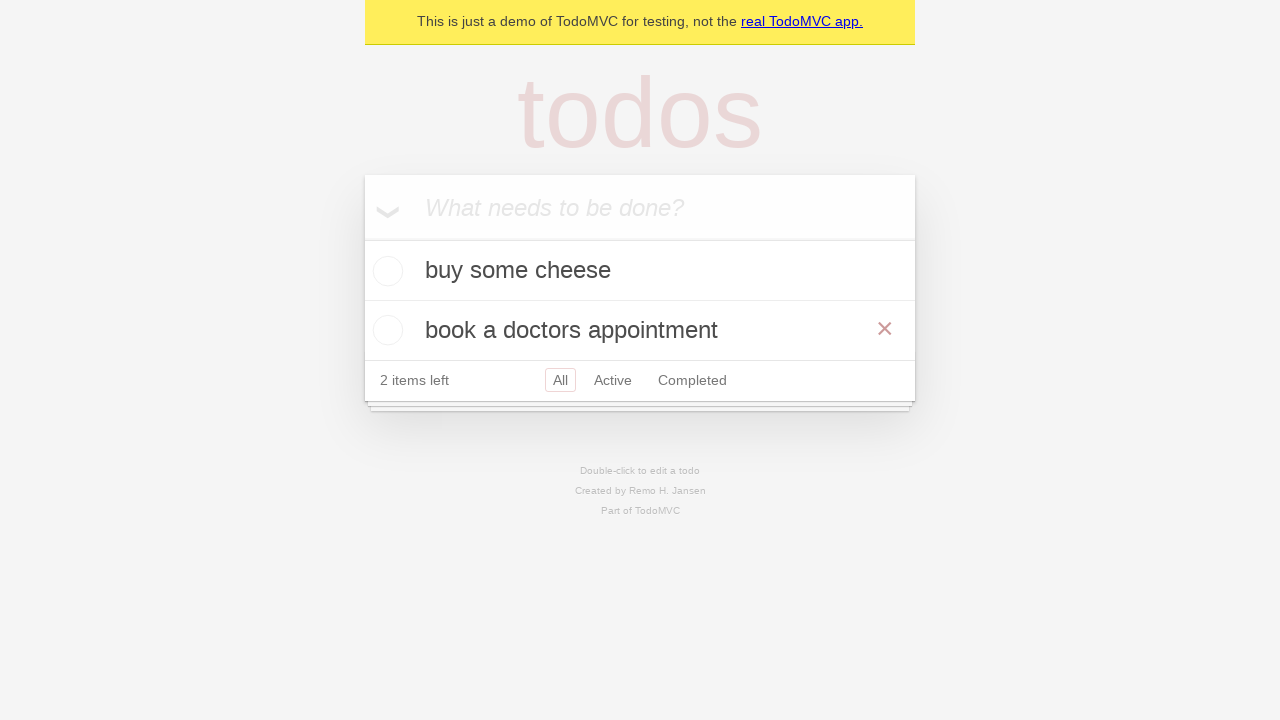

Waited for todo items to load, confirming second item was removed
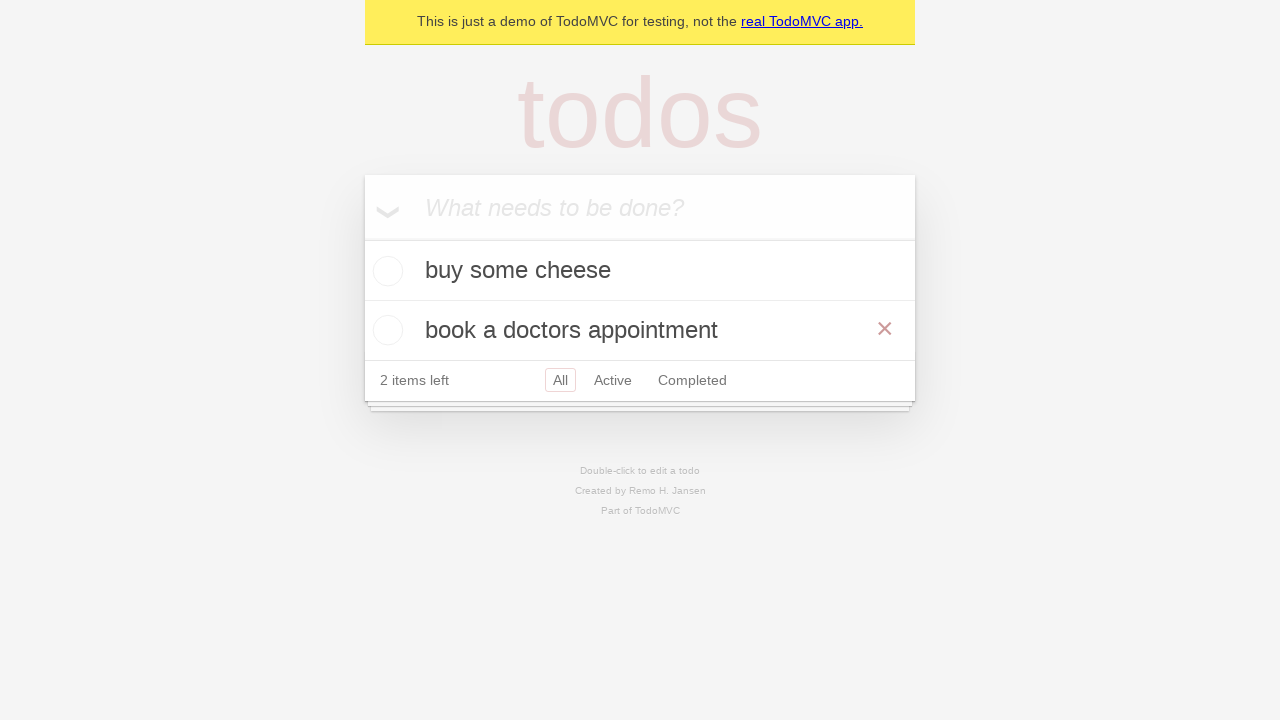

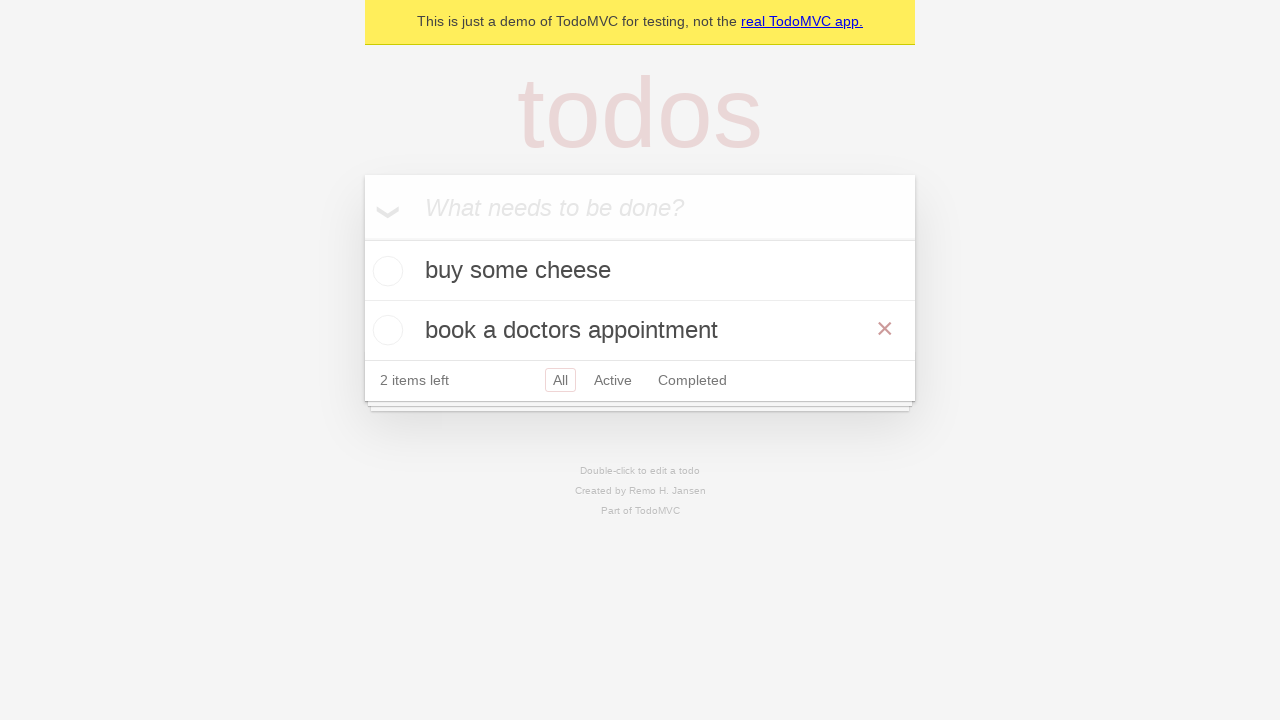